Tests form validation by clicking the login button without entering any credentials and verifying the error message is displayed

Starting URL: https://www.saucedemo.com/

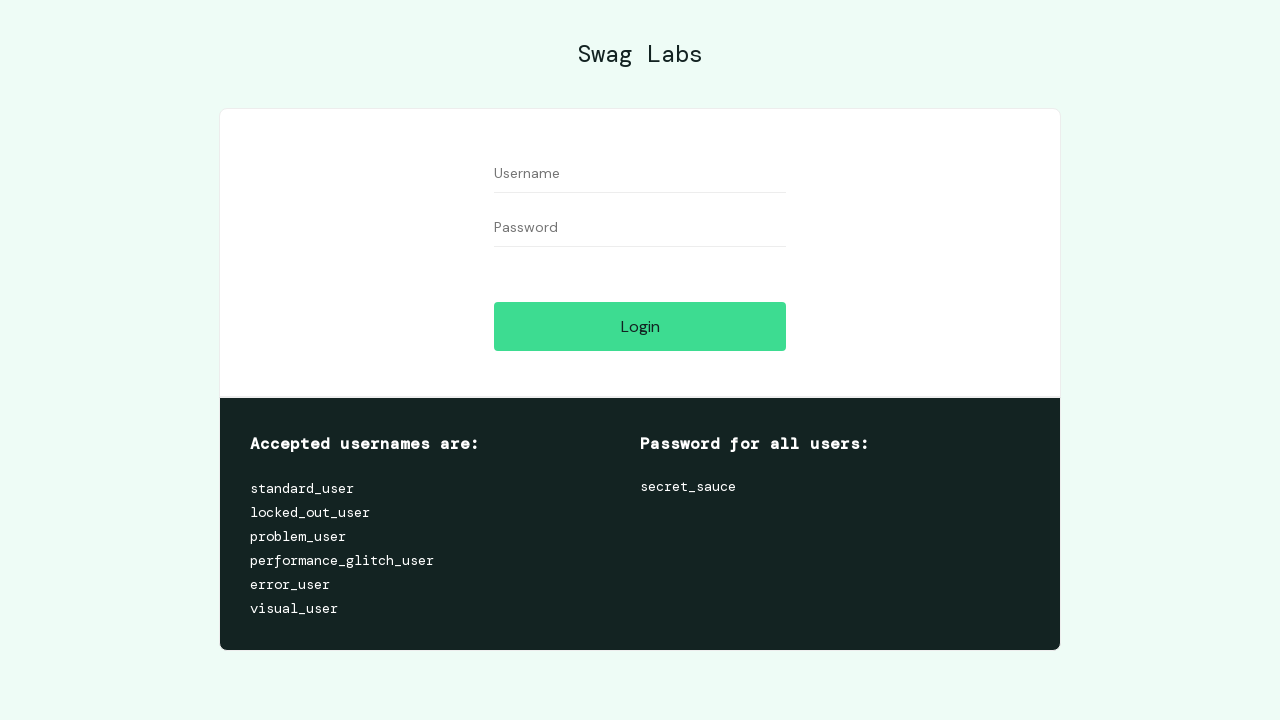

Clicked login button without entering any credentials at (640, 326) on #login-button
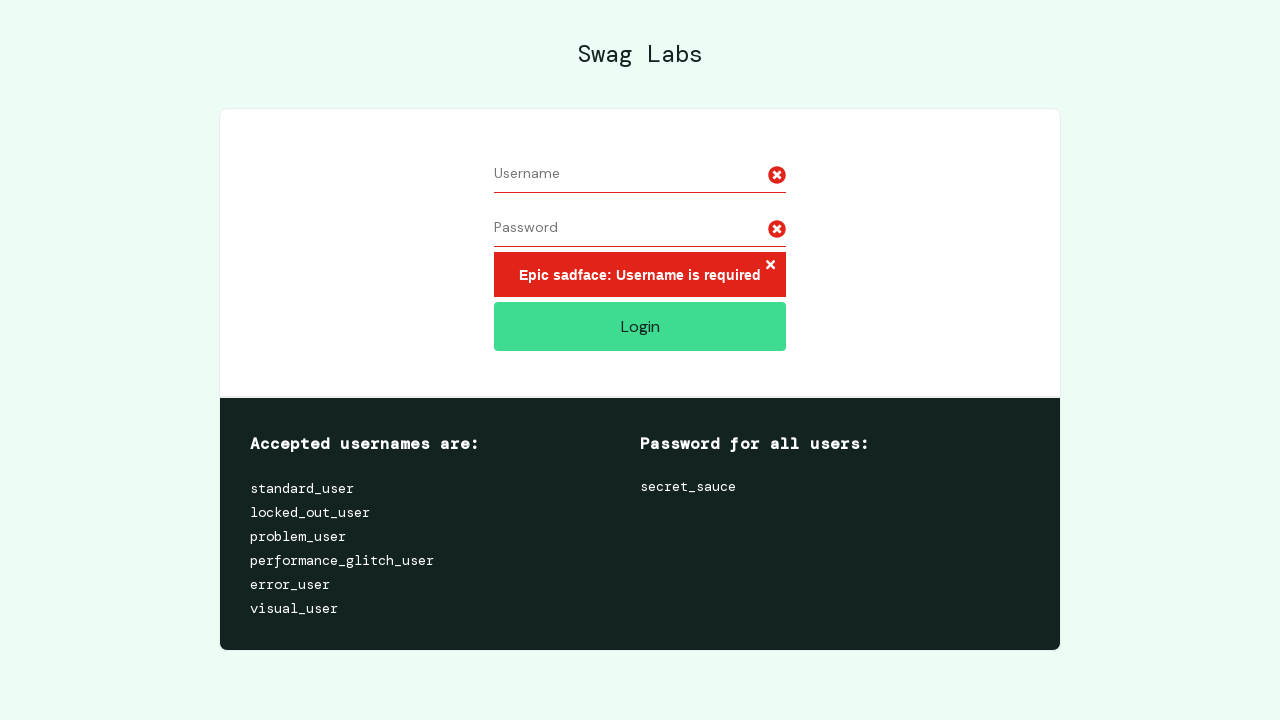

Error message displayed for empty credentials
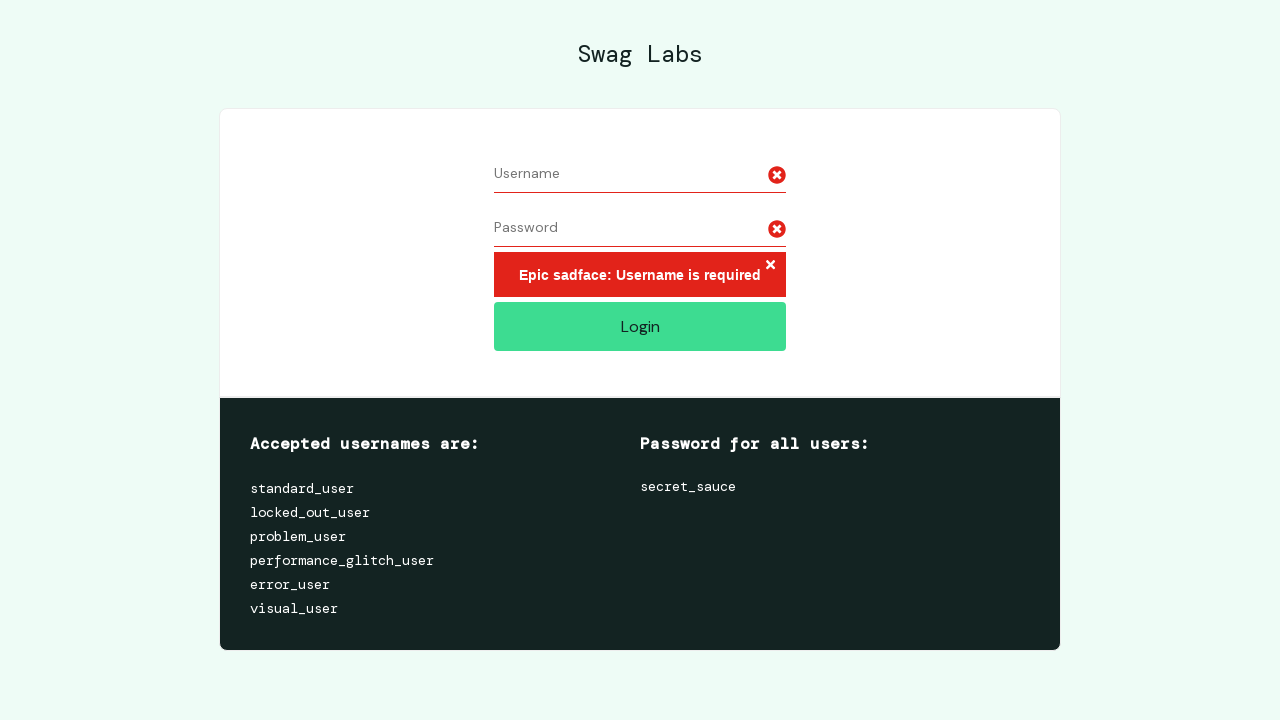

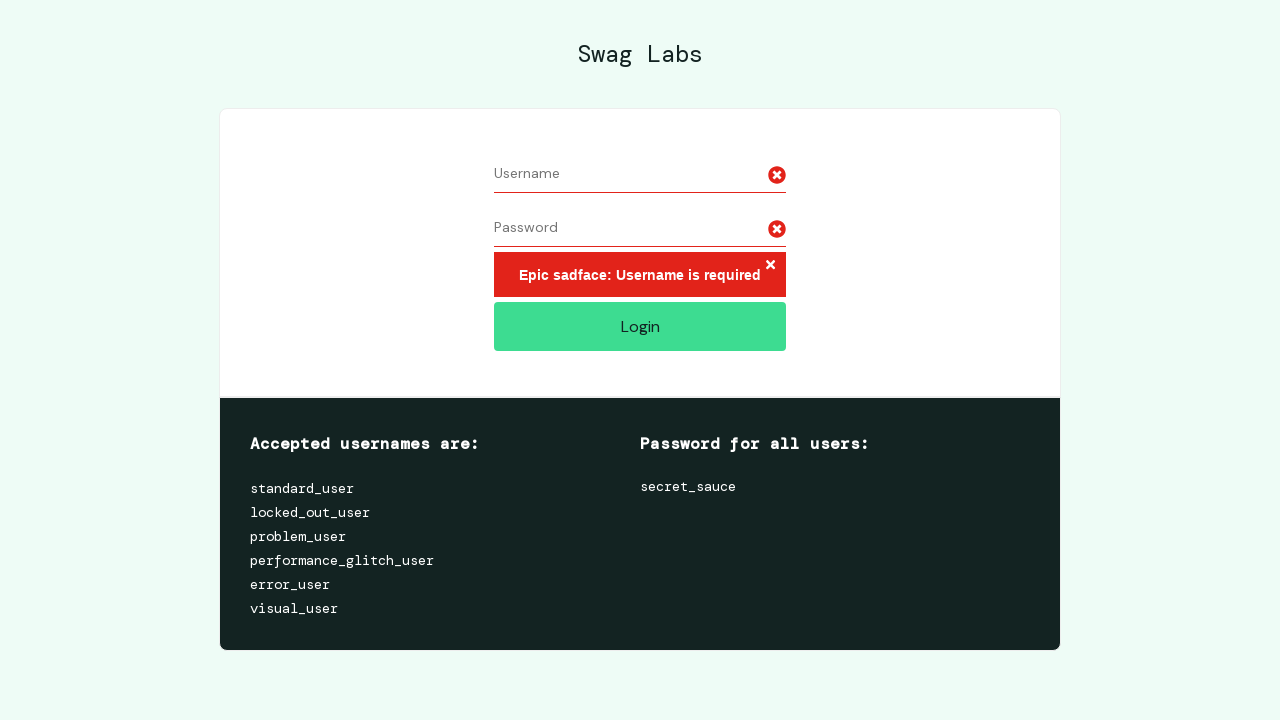